Tests a dummy ticket booking form by selecting ticket type, filling traveler details, setting travel date, adding comments, selecting gender/travel type, and entering billing information.

Starting URL: https://www.dummyticket.com/dummy-ticket-for-visa-application/

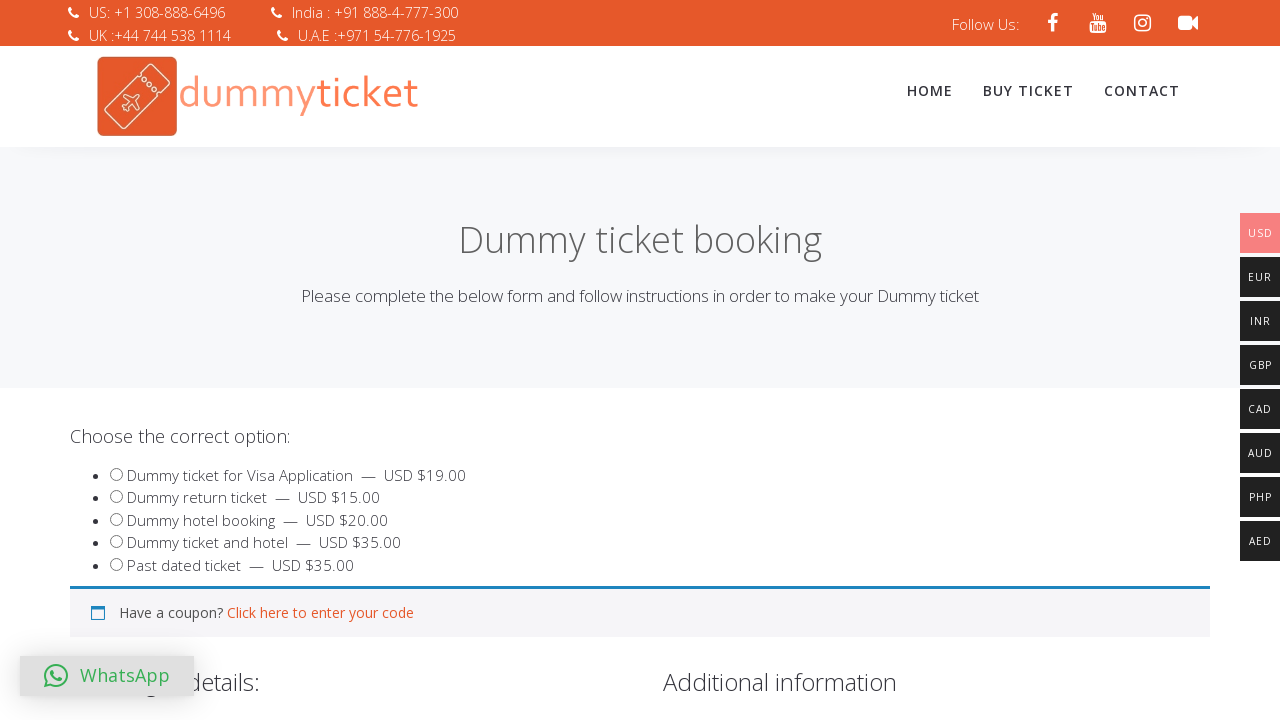

Selected ticket type for visa application at (116, 519) on #product_551
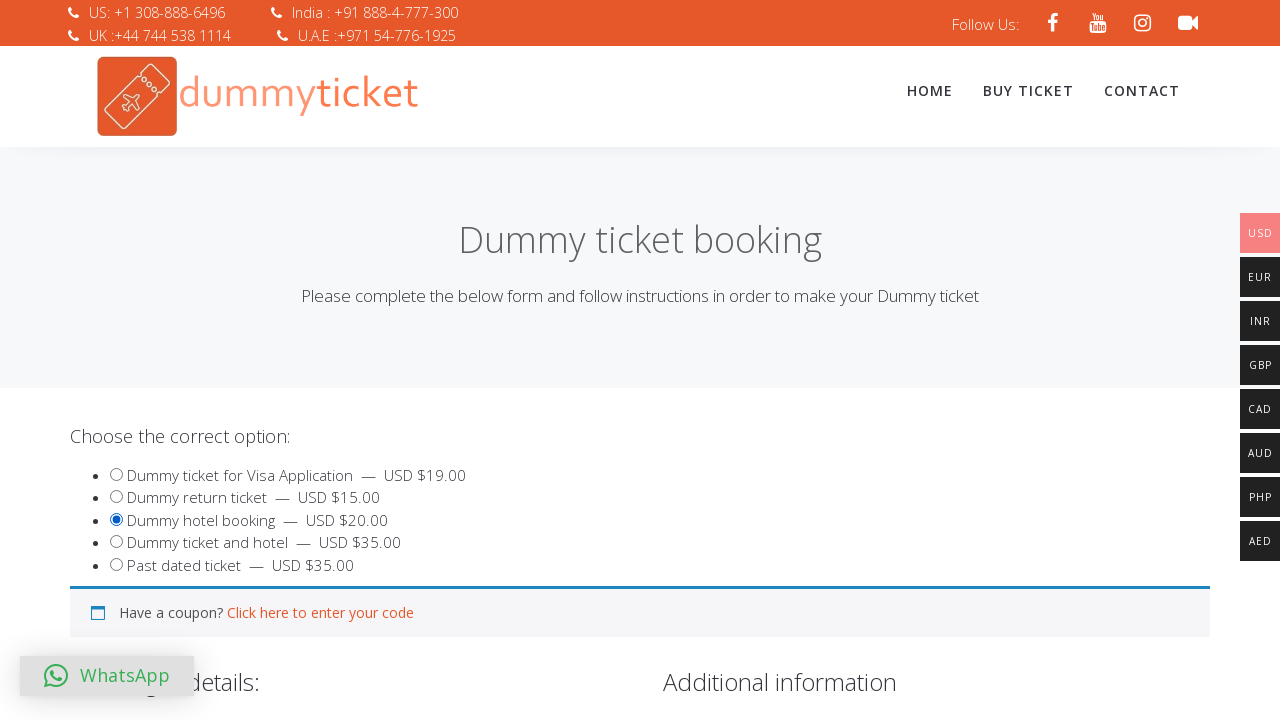

Filled traveler name as 'Hasnaa Ahmad' on #travname
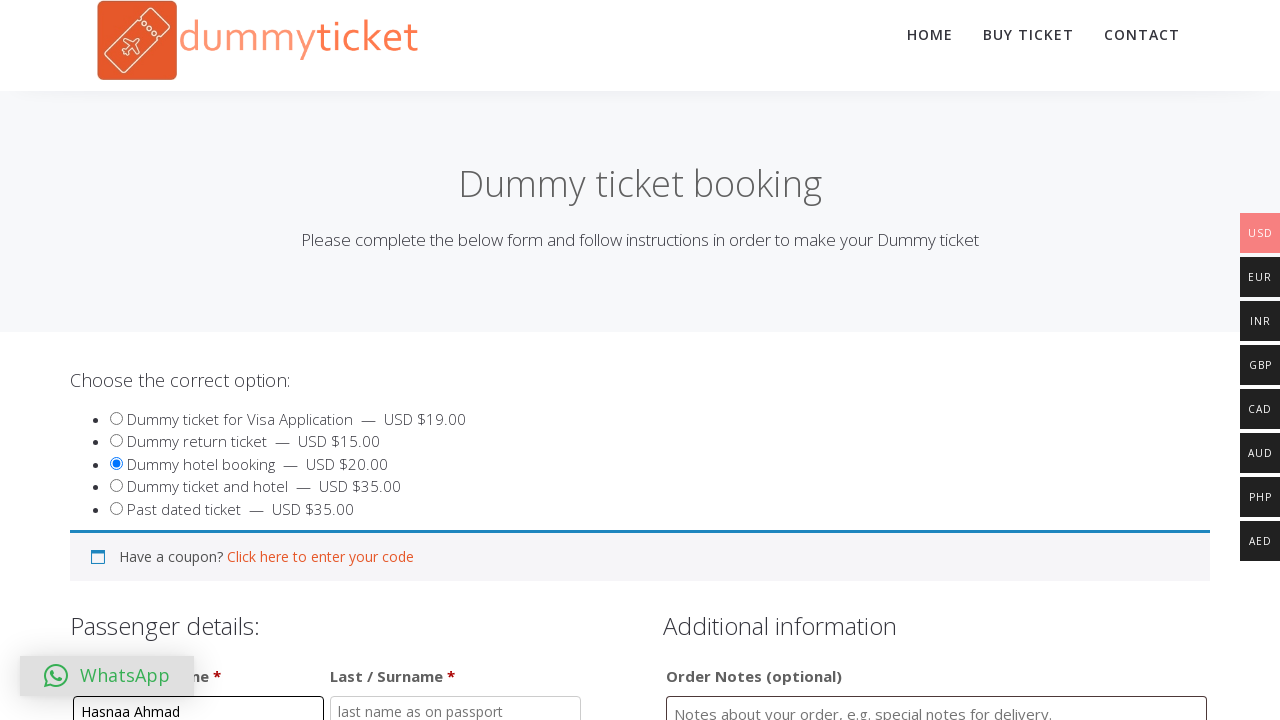

Opened date picker for travel date at (344, 360) on #dob
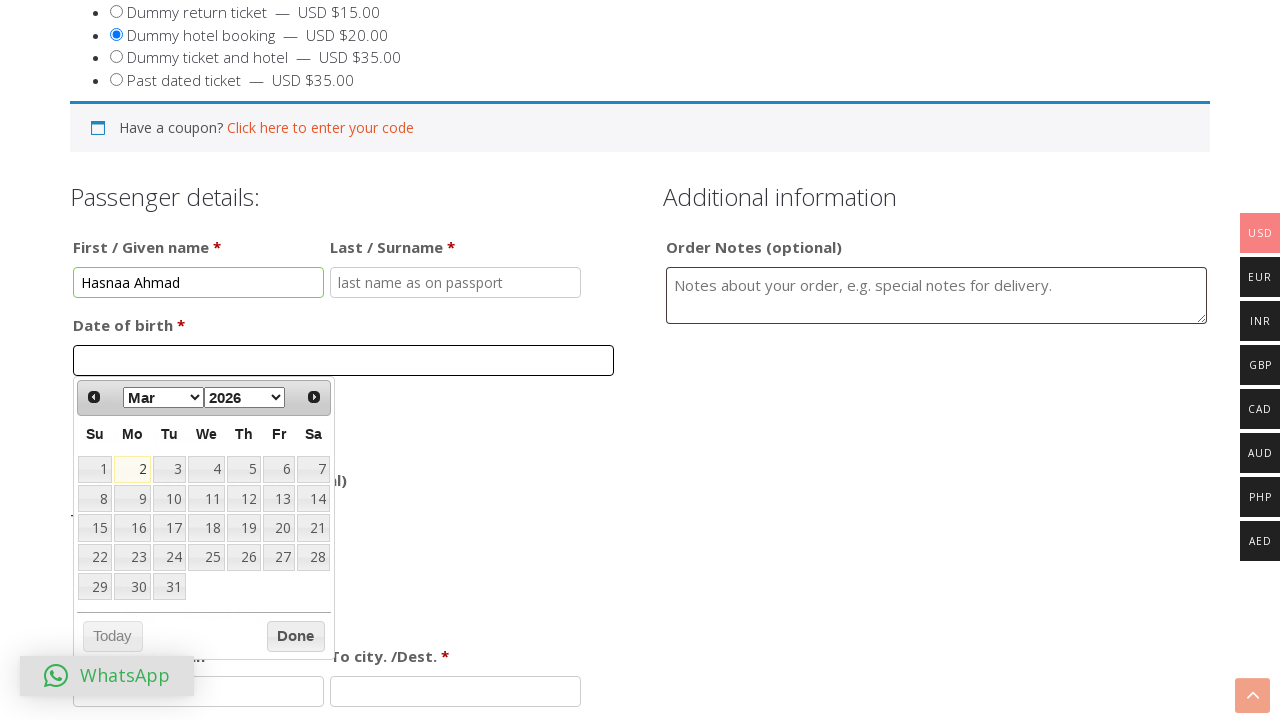

Selected July as travel month on .ui-datepicker-month
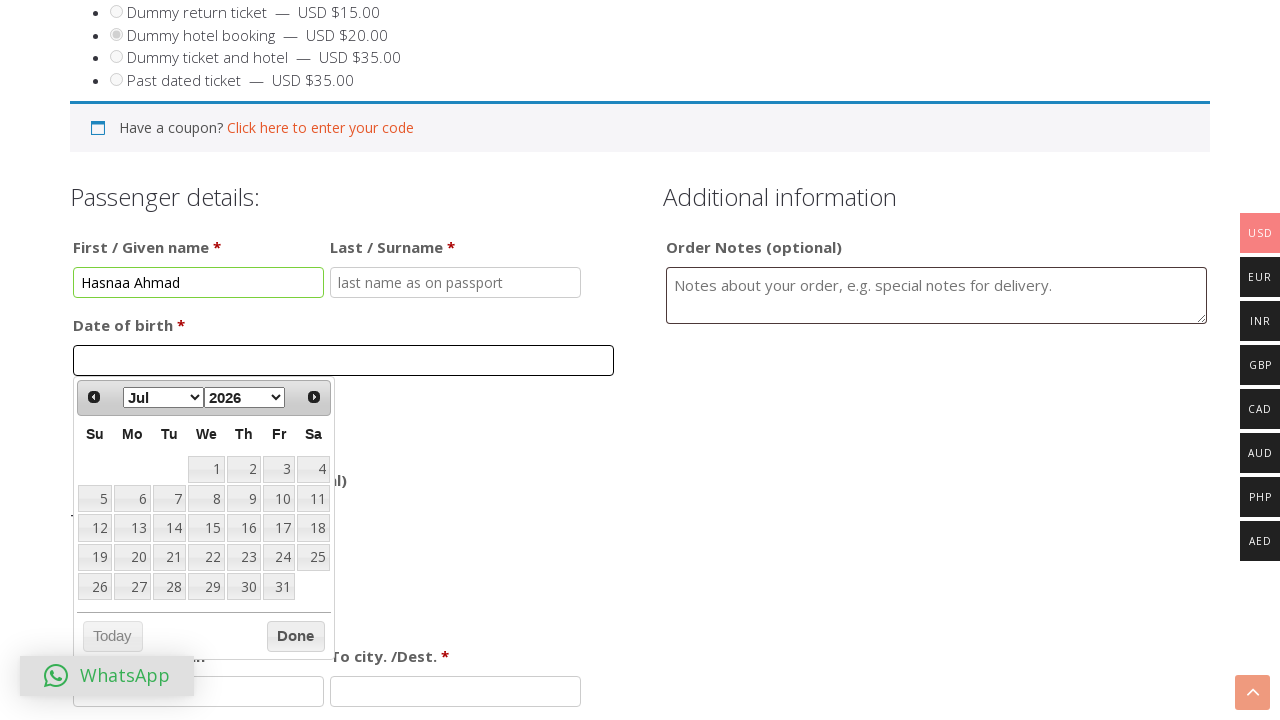

Selected 2025 as travel year on .ui-datepicker-year
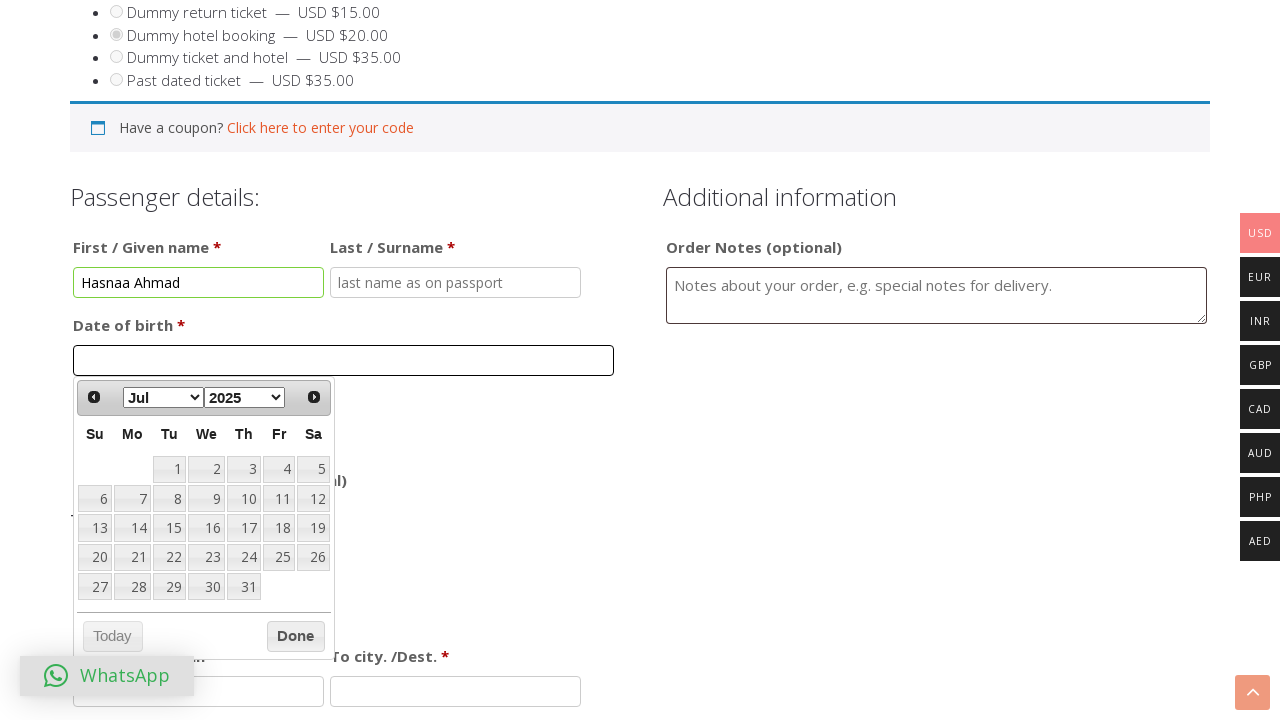

Selected 25th day for travel date (July 25, 2025) at (279, 557) on xpath=//a[text()='25']
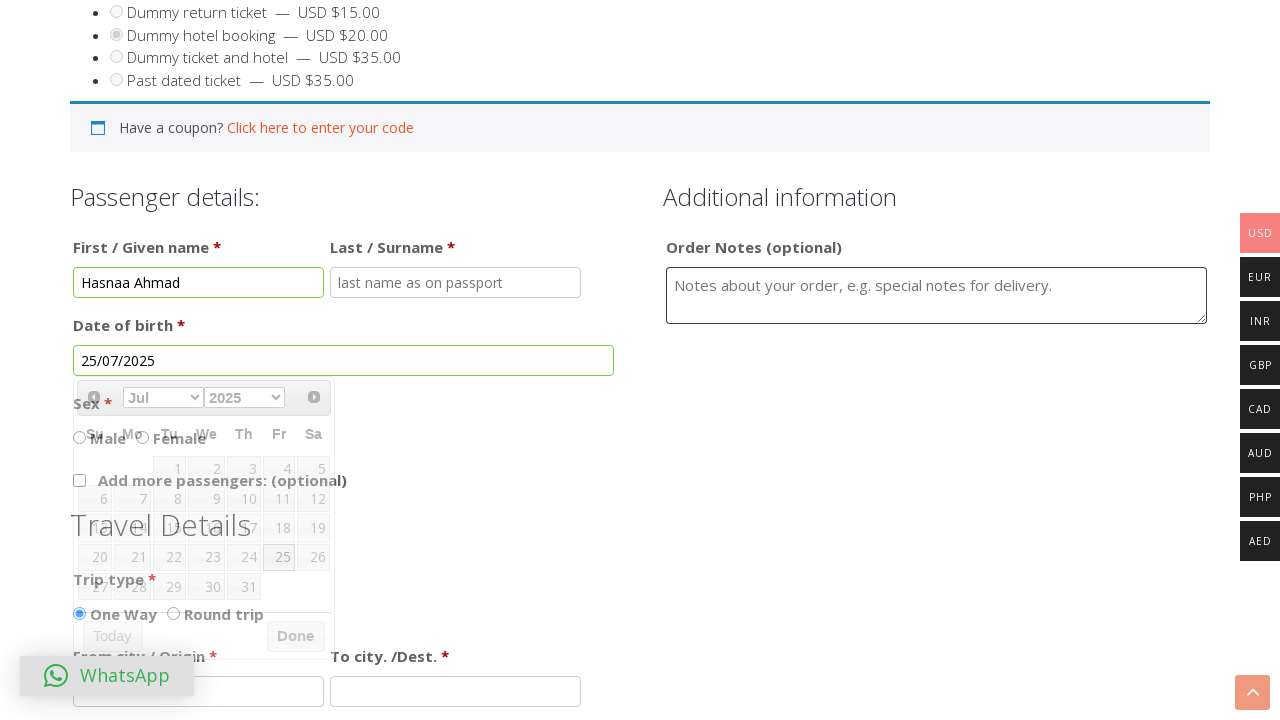

Added comment 'Dummy ticket automation test' on #order_comments
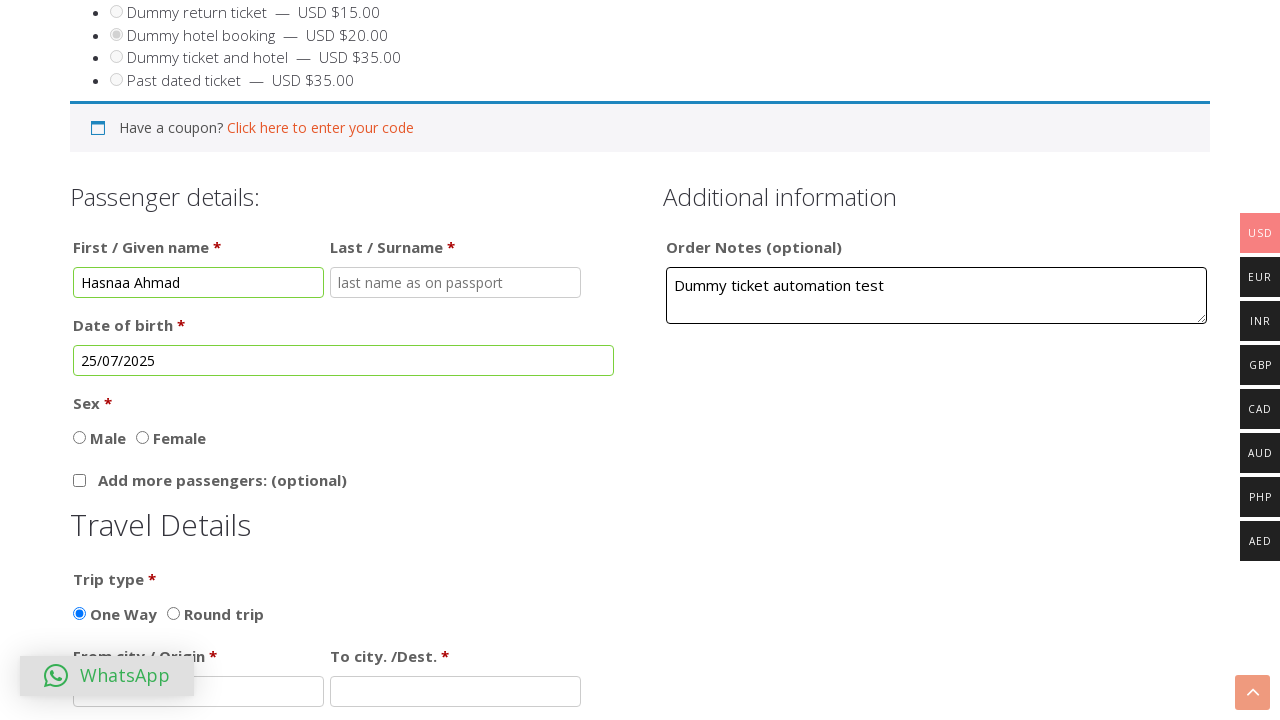

Selected gender option at (142, 437) on #sex_2
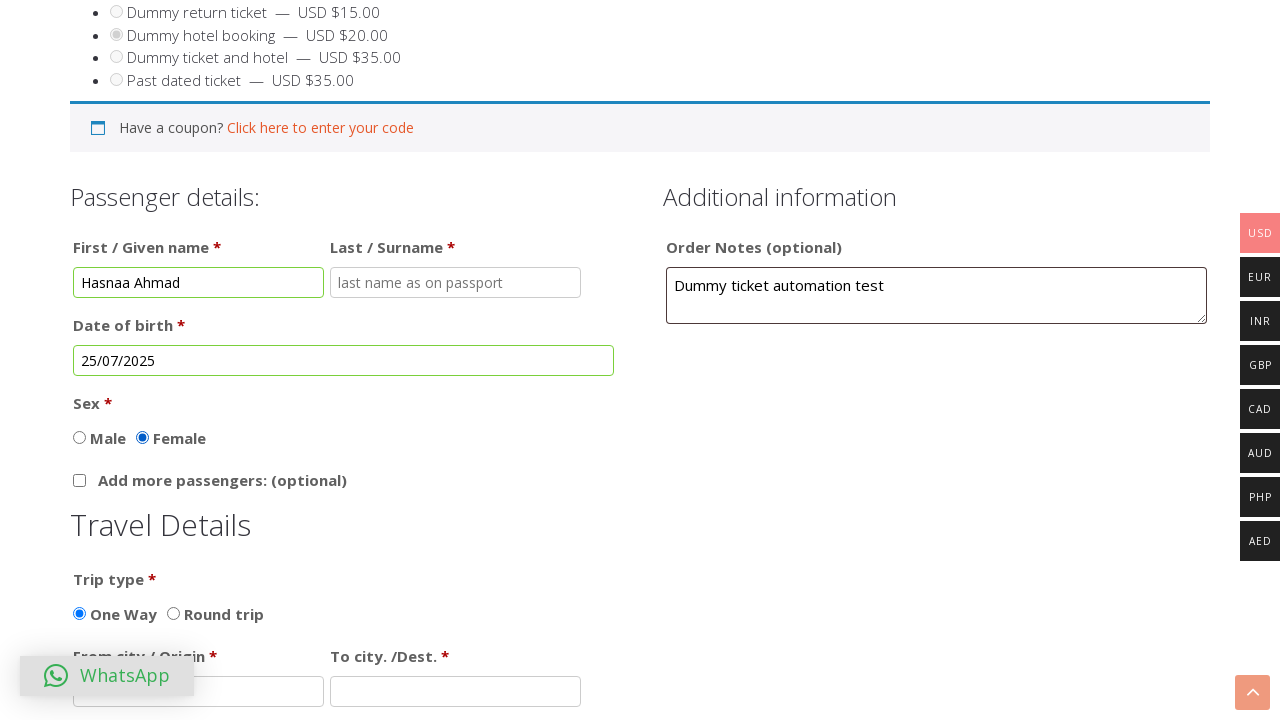

Selected travel type option at (174, 613) on #traveltype_2
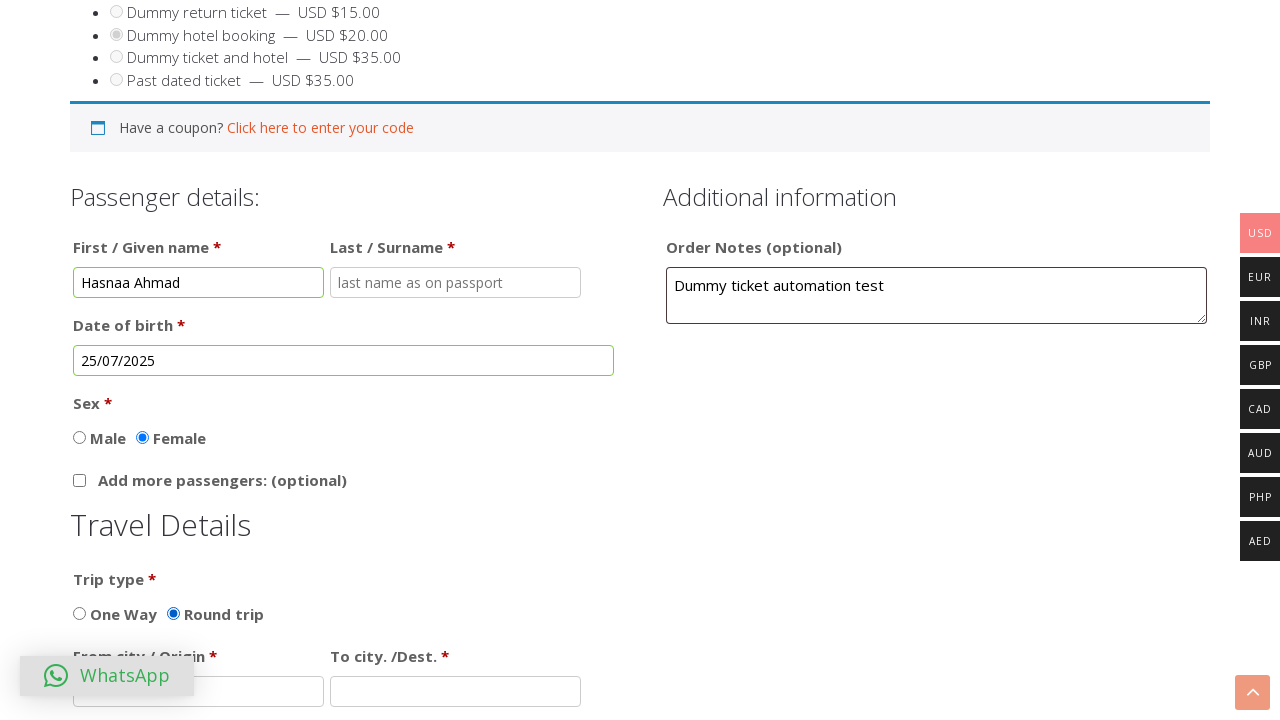

Filled billing name as 'Hasnaa Soliman' on #billname
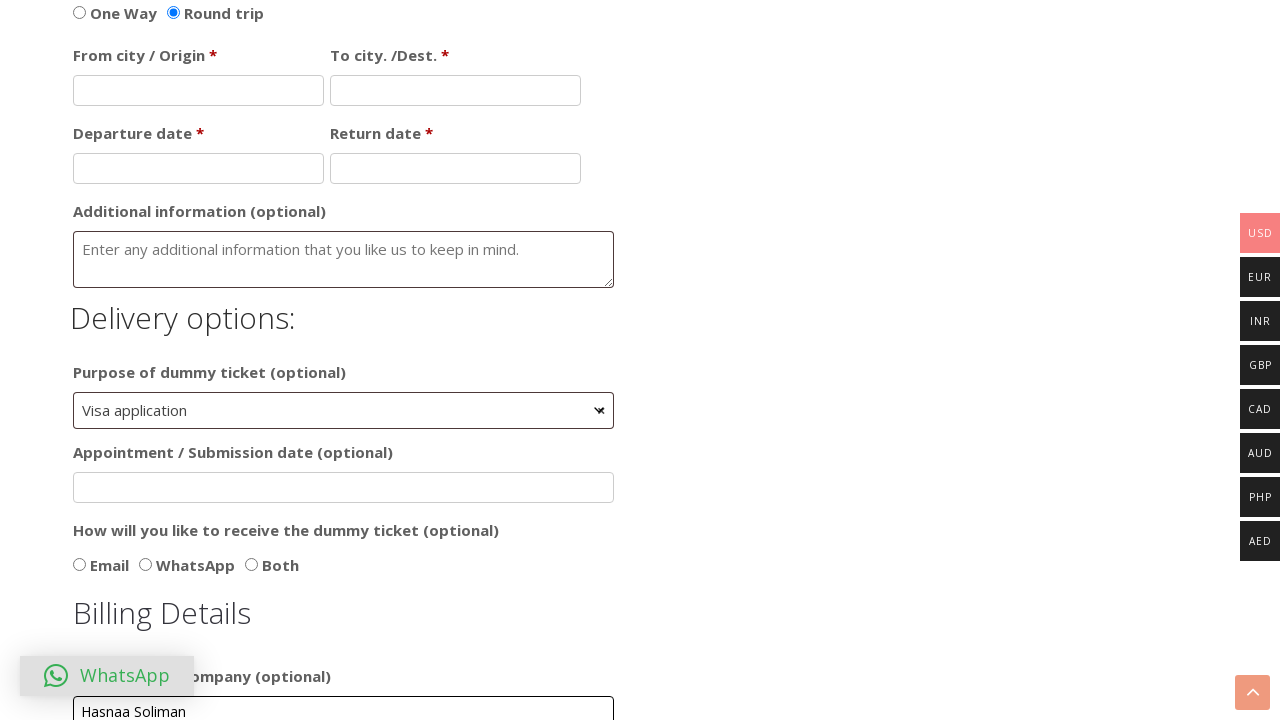

Filled billing email as 'hasnaa@example.com' on #billing_email
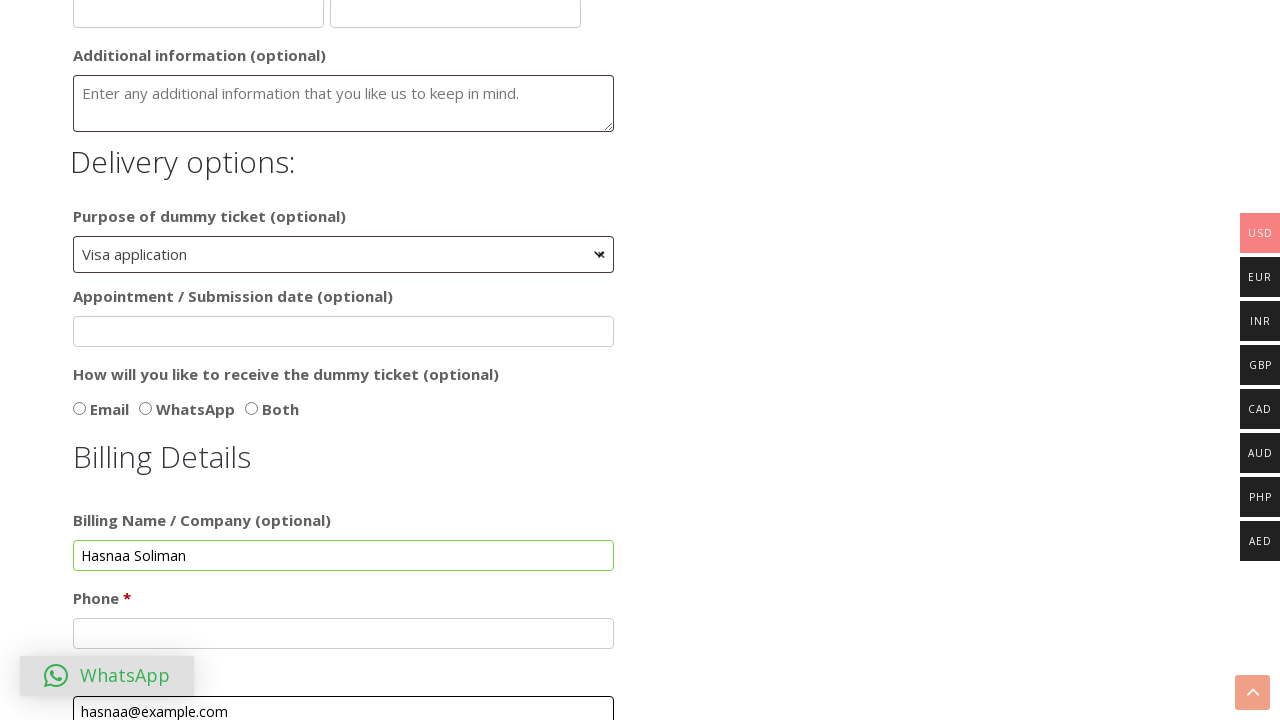

Filled billing phone number as '01000000000' on #billing_phone
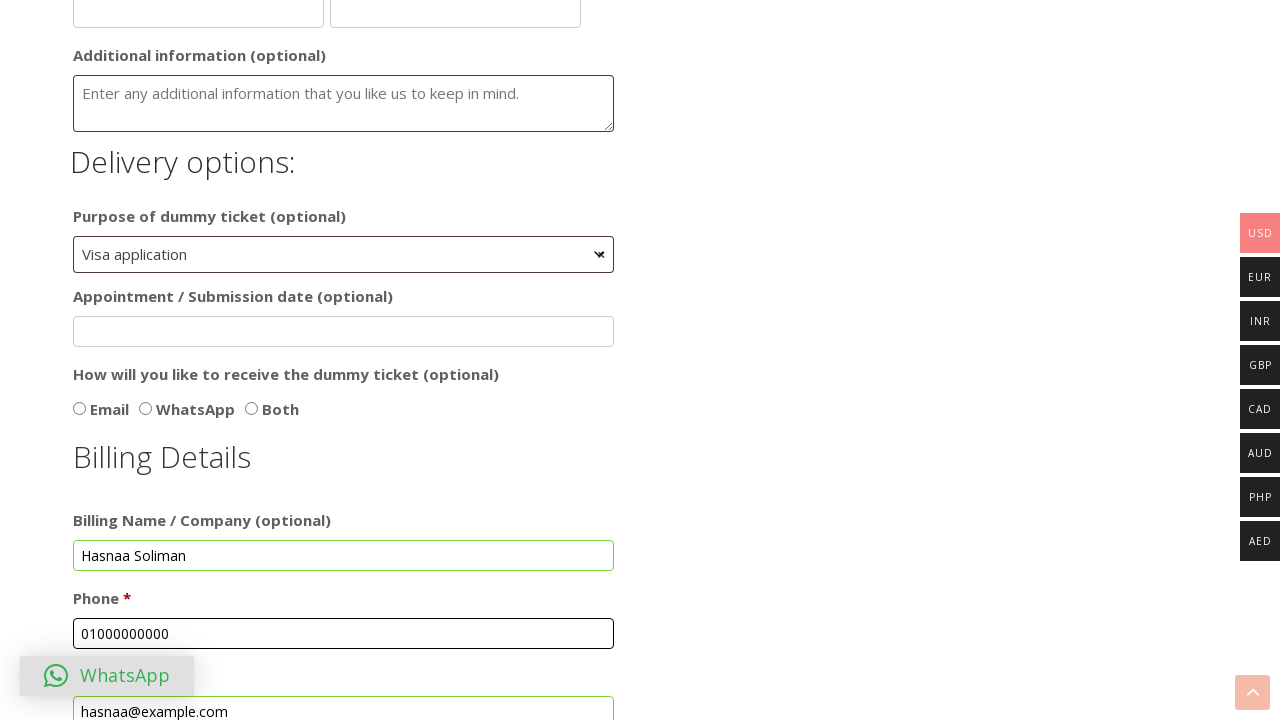

Selected Egypt as billing country on #billing_country
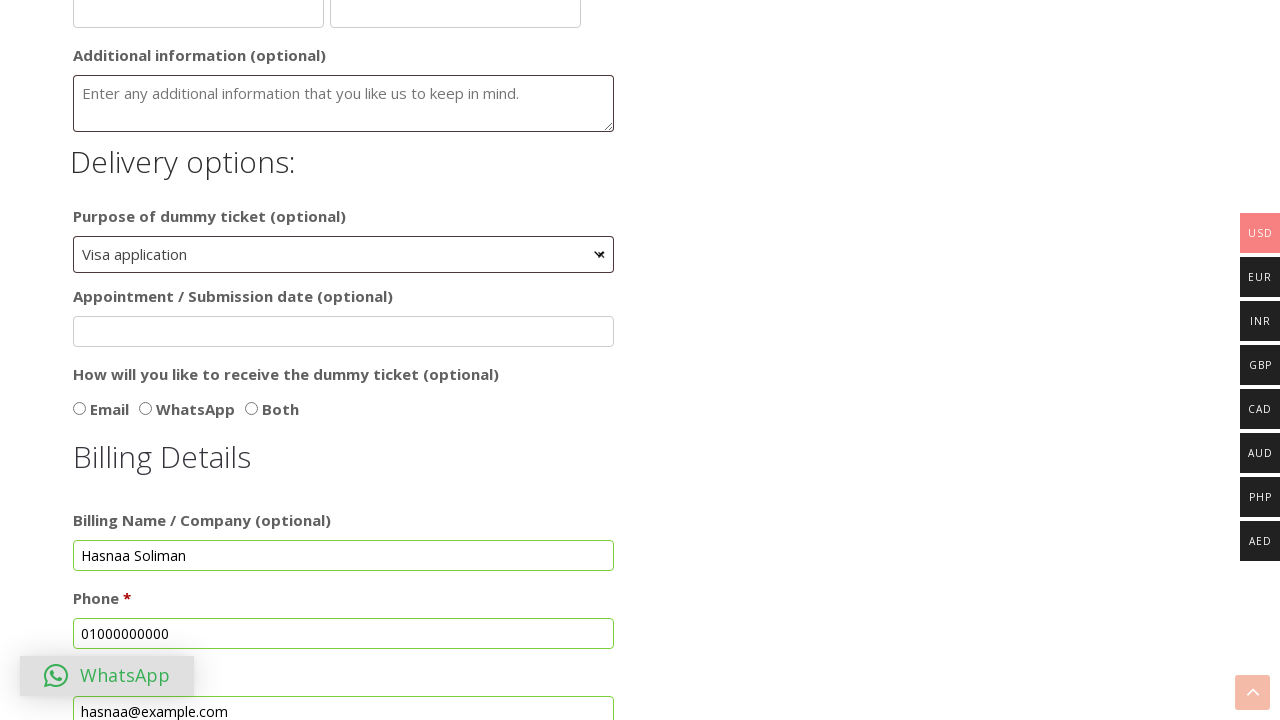

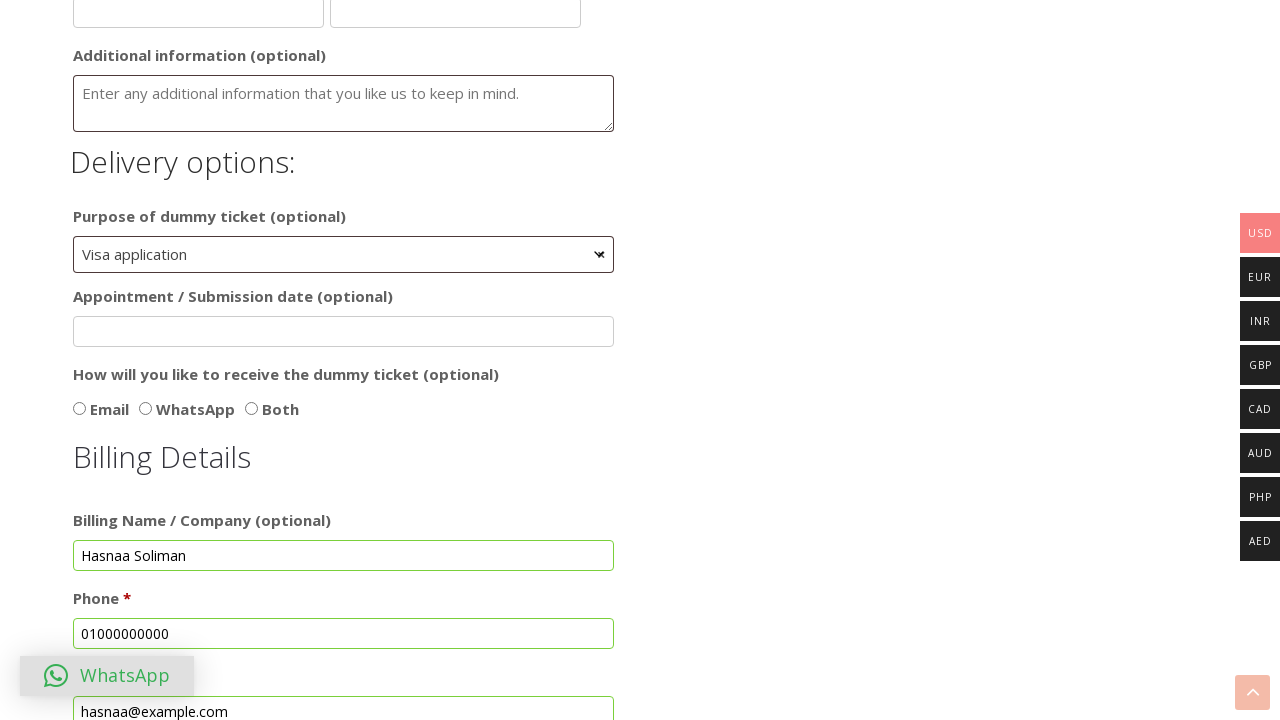